Tests table sorting functionality by clicking the Due column header twice to sort in descending order

Starting URL: http://the-internet.herokuapp.com/tables

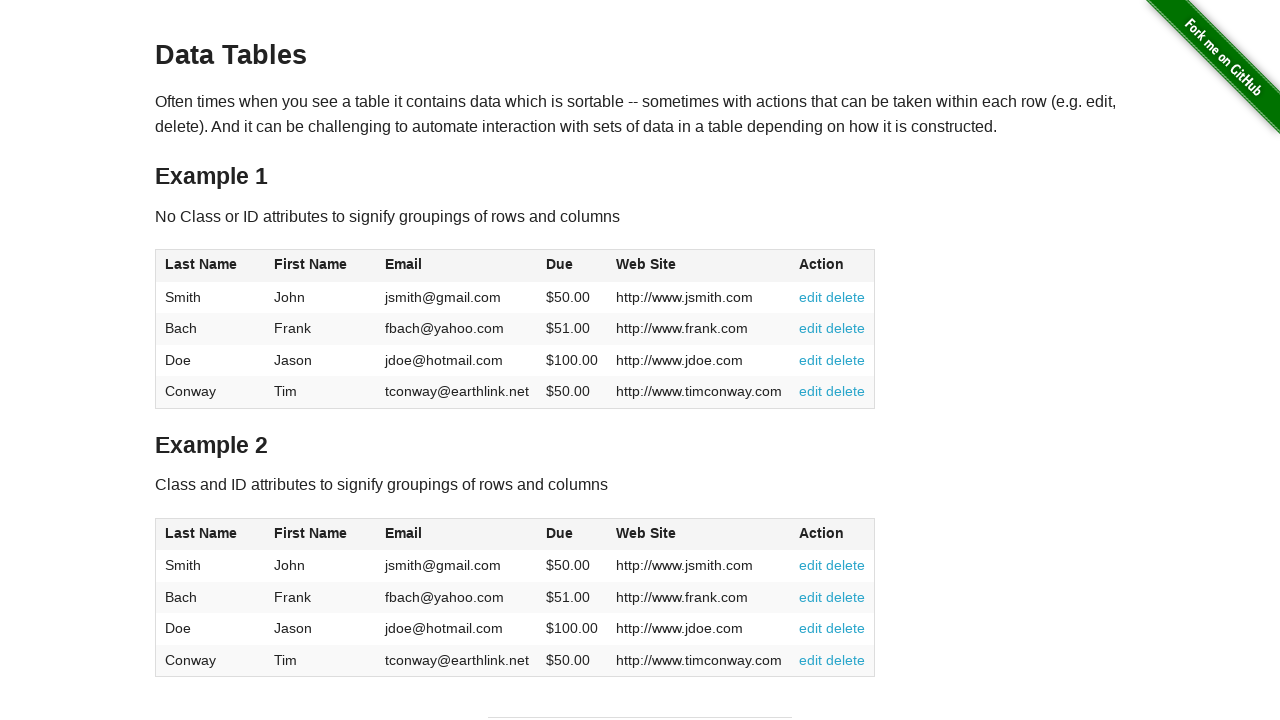

Clicked Due column header (4th column) first time for ascending sort at (572, 266) on #table1 thead tr th:nth-of-type(4)
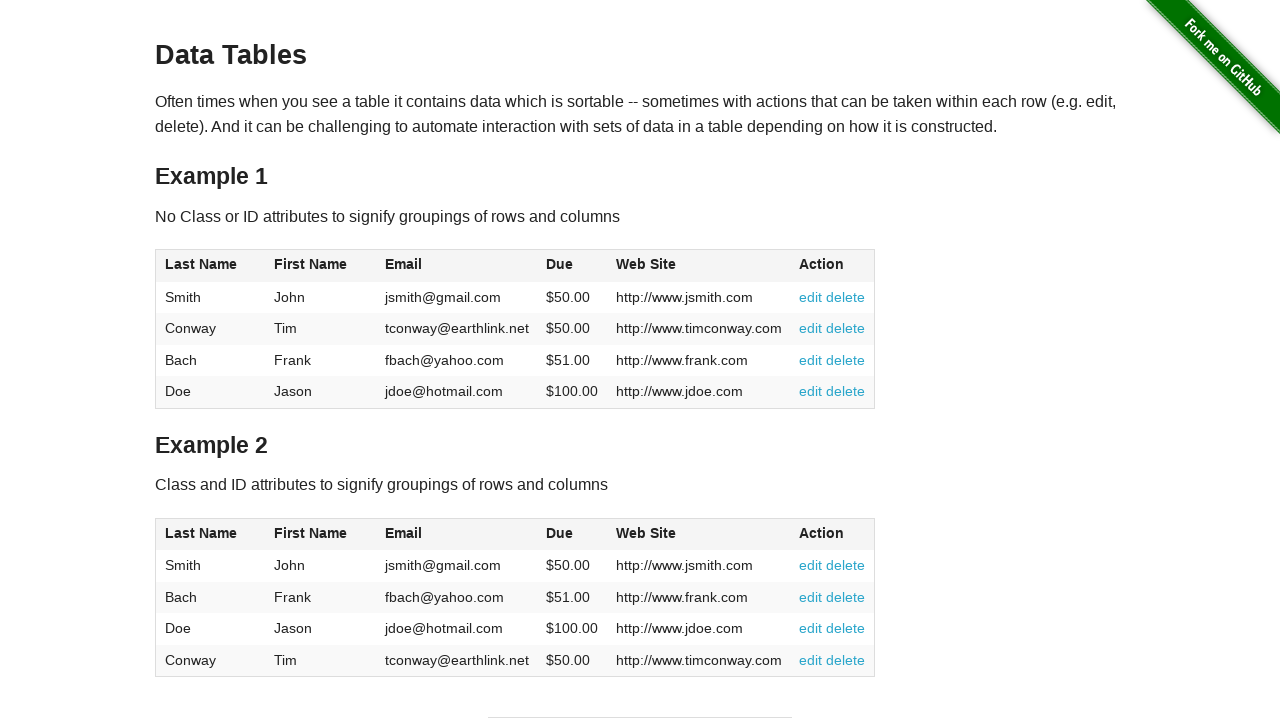

Clicked Due column header second time for descending sort at (572, 266) on #table1 thead tr th:nth-of-type(4)
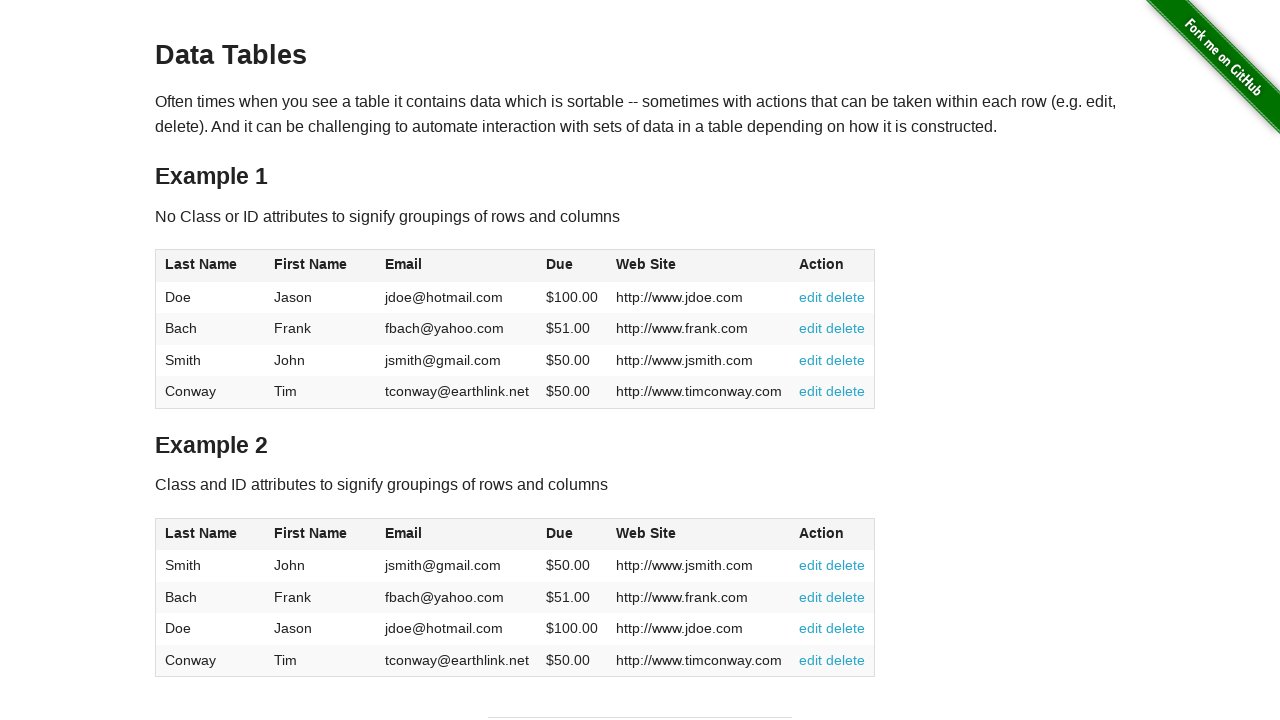

Waited for table Due column values to load
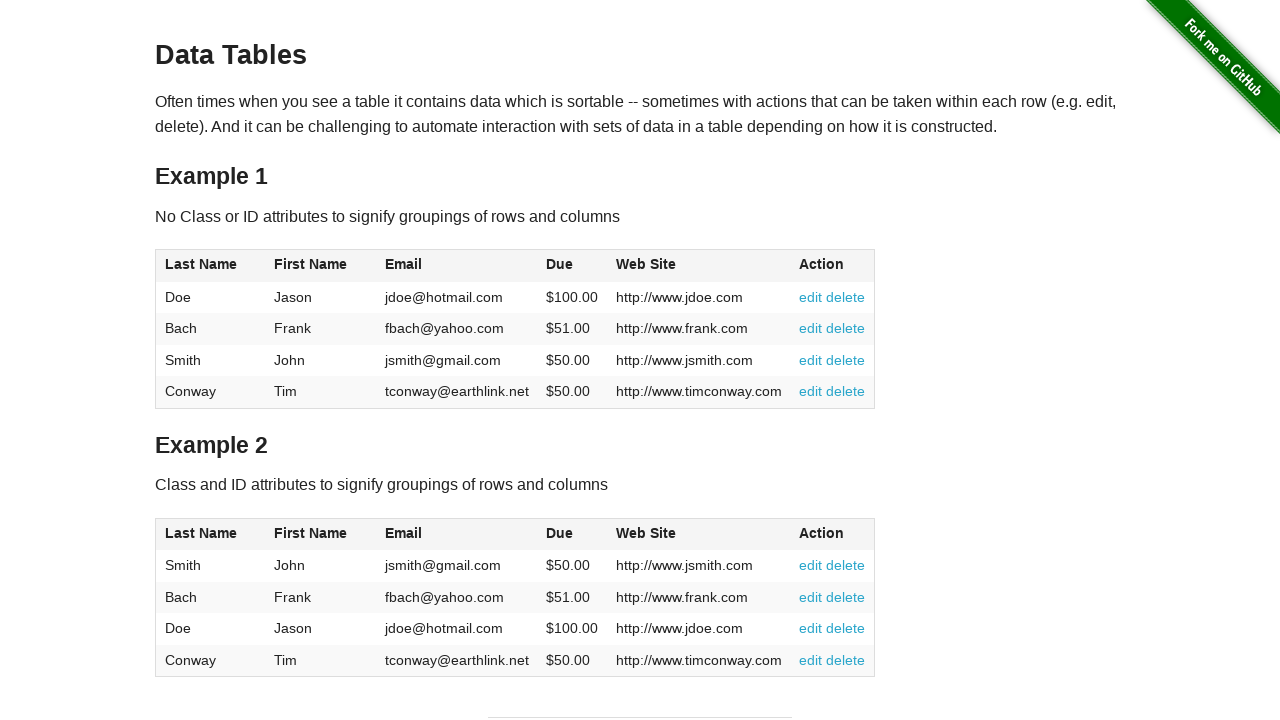

Retrieved all Due column values to verify descending order sorting
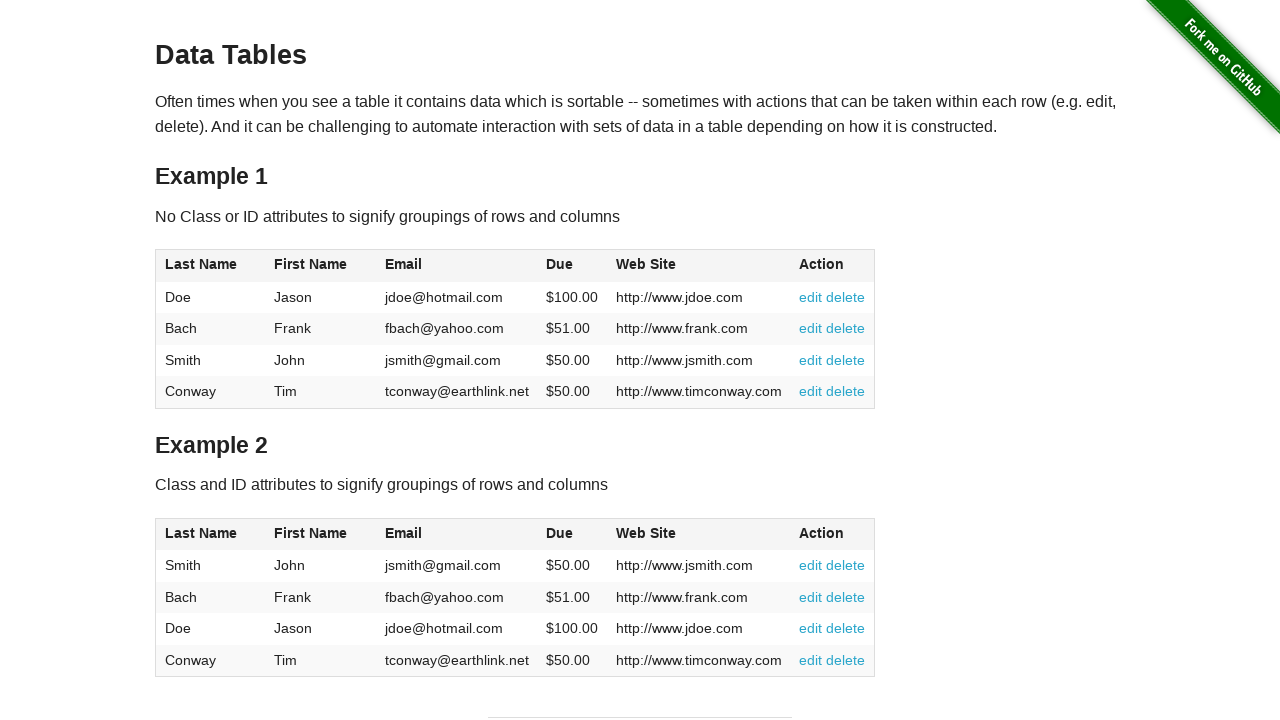

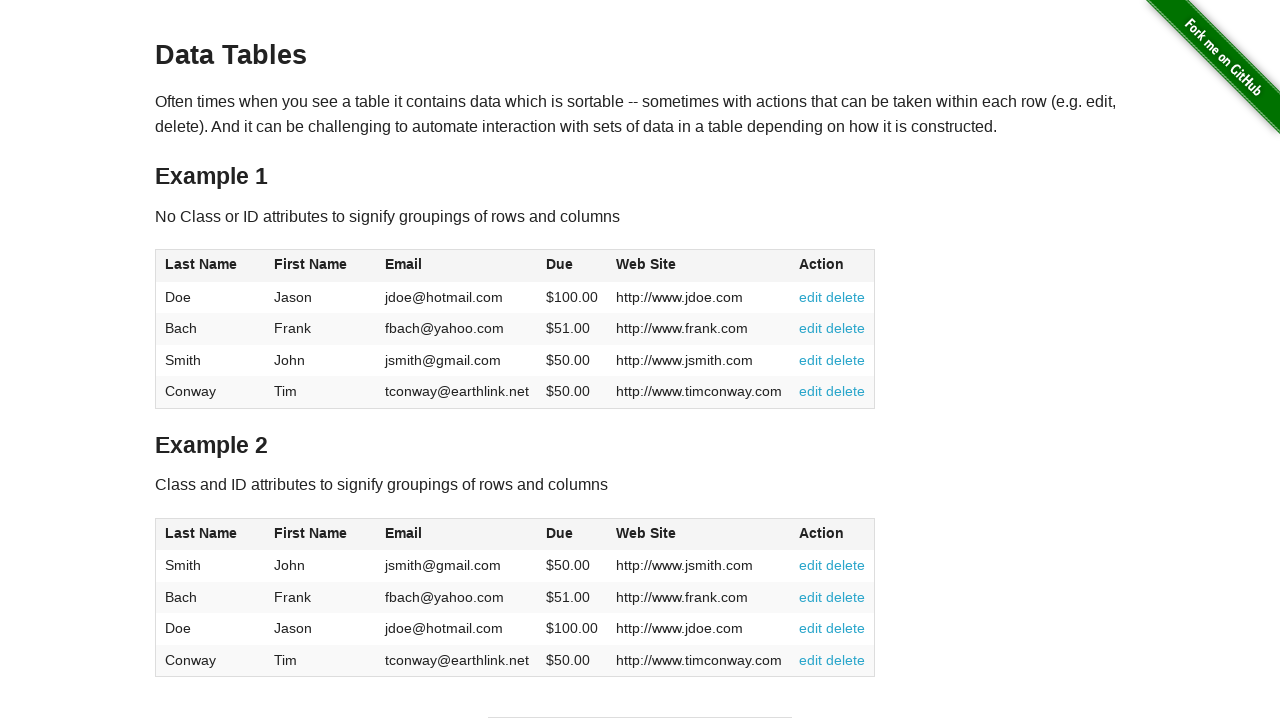